Solves a mathematical captcha by reading a value from the page, calculating the result using a formula, and submitting the answer along with checkbox and radio button selections

Starting URL: http://suninjuly.github.io/math.html

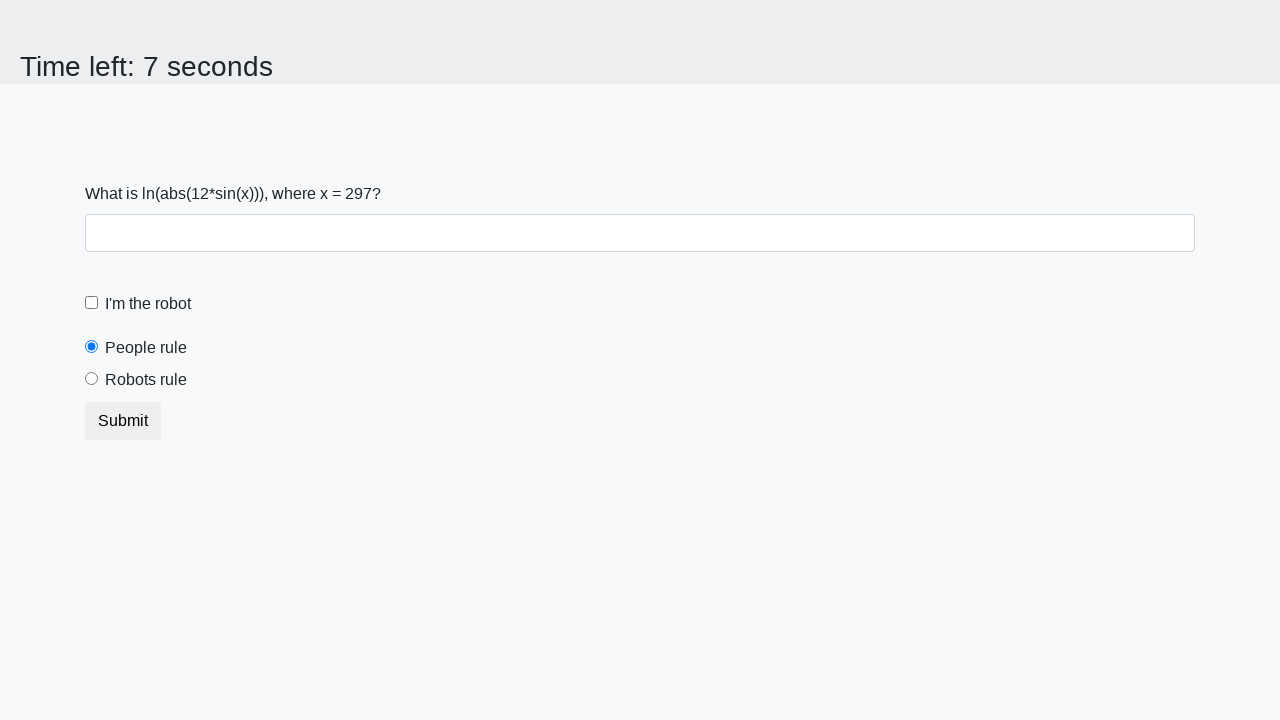

Located the input value element on the page
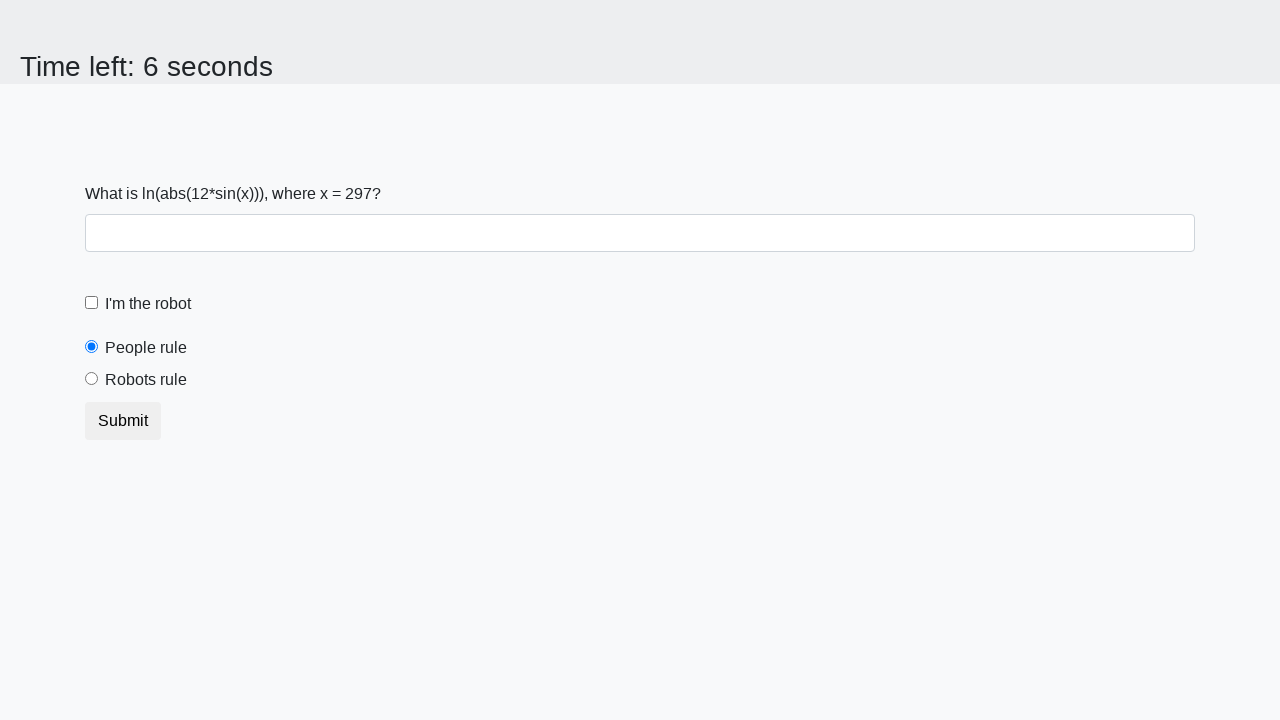

Extracted x value from the page
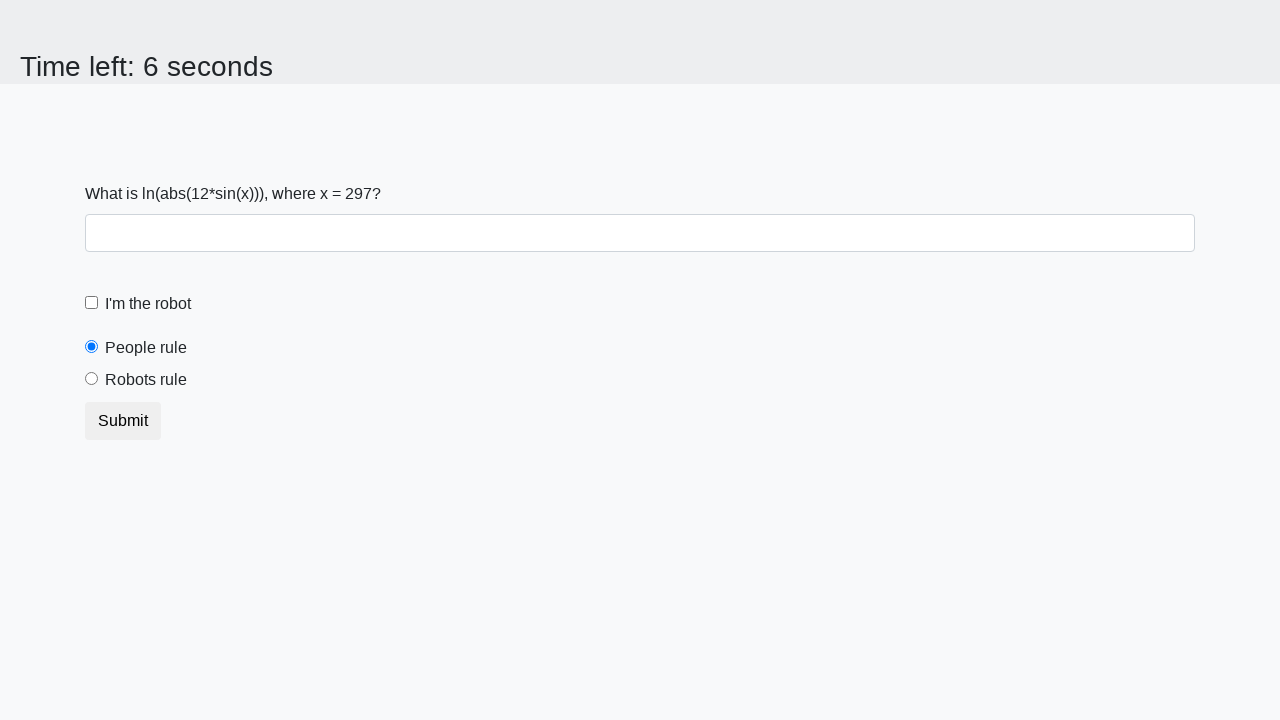

Calculated result using formula: y = 2.477750158104641
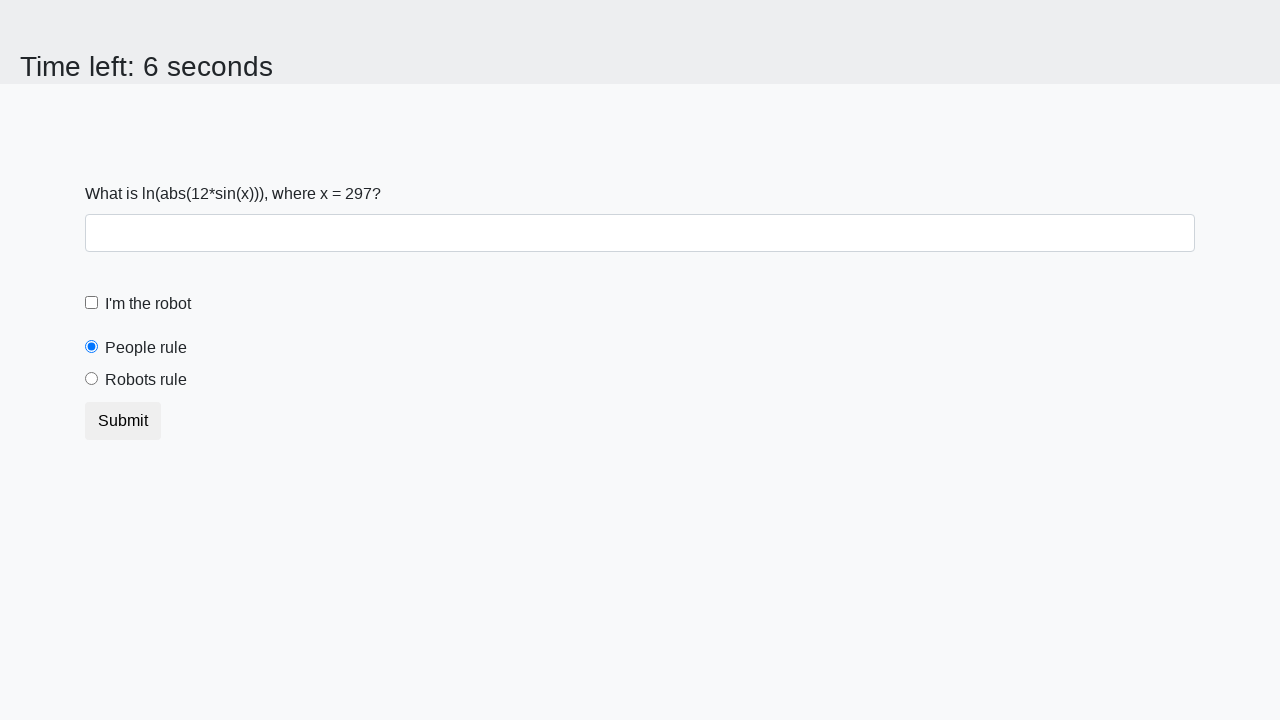

Filled the answer field with calculated value on #answer
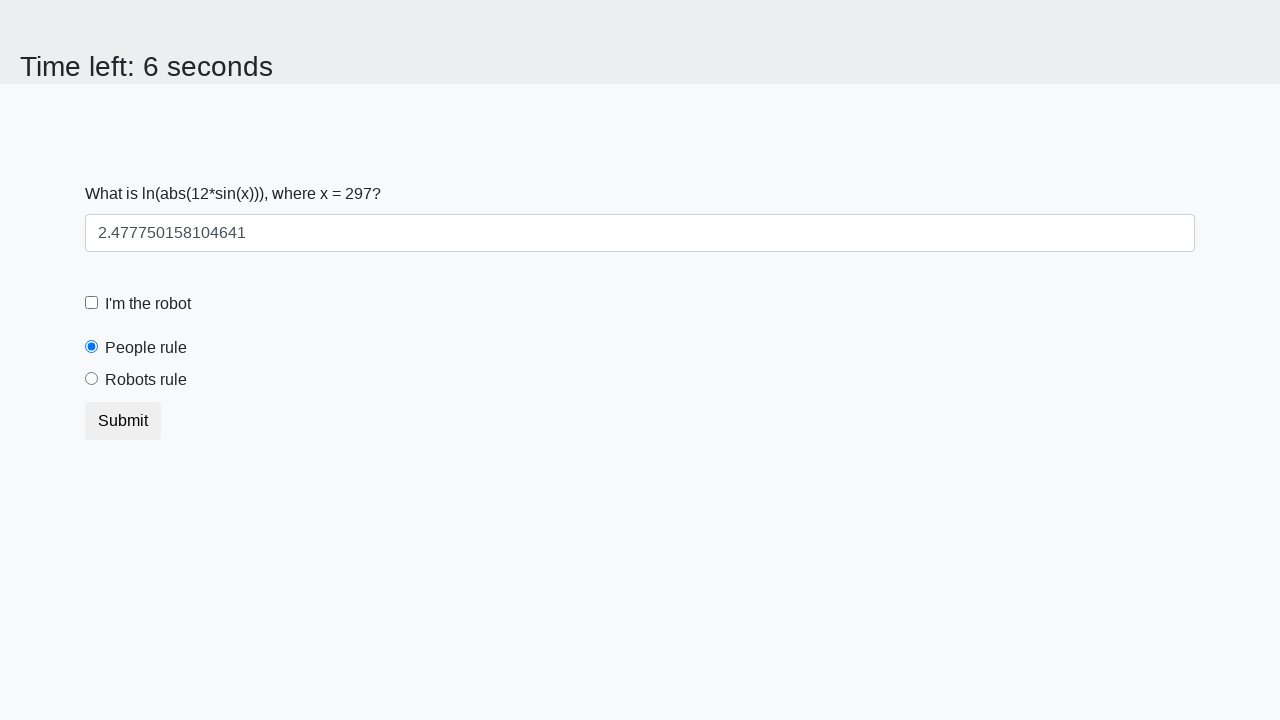

Clicked the robot checkbox at (92, 303) on #robotCheckbox
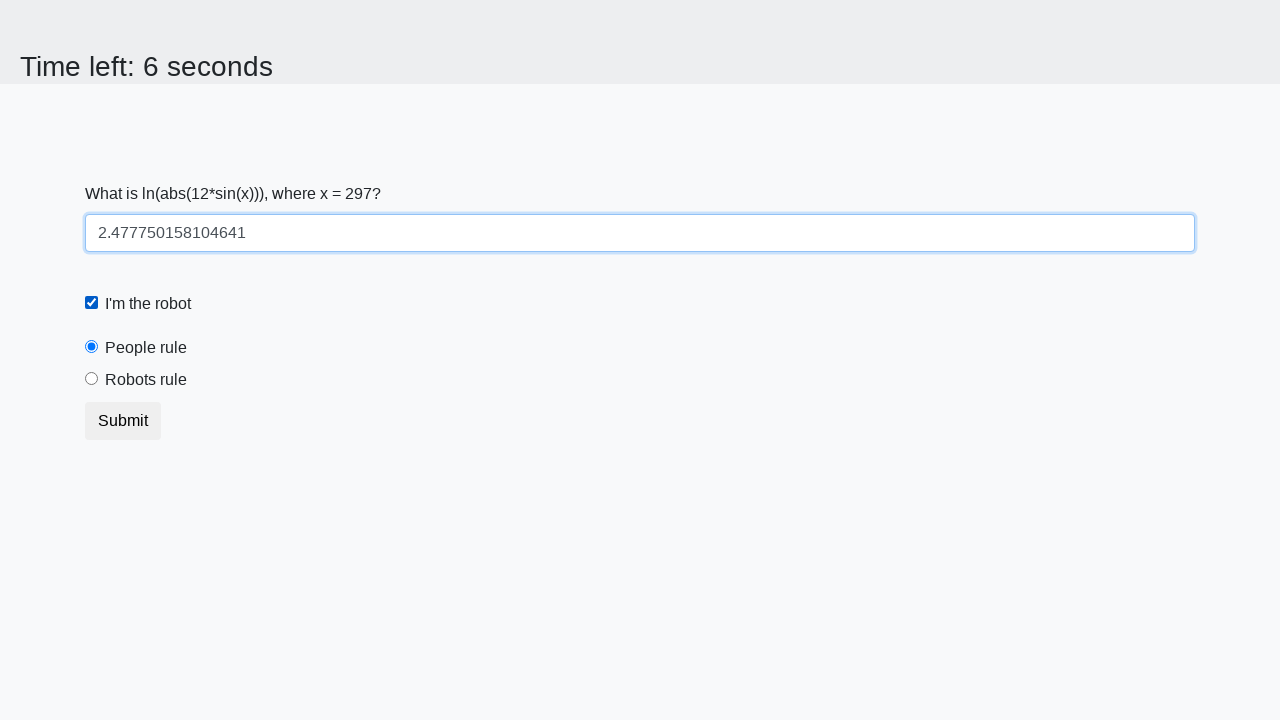

Selected the robots rule radio button at (92, 379) on #robotsRule
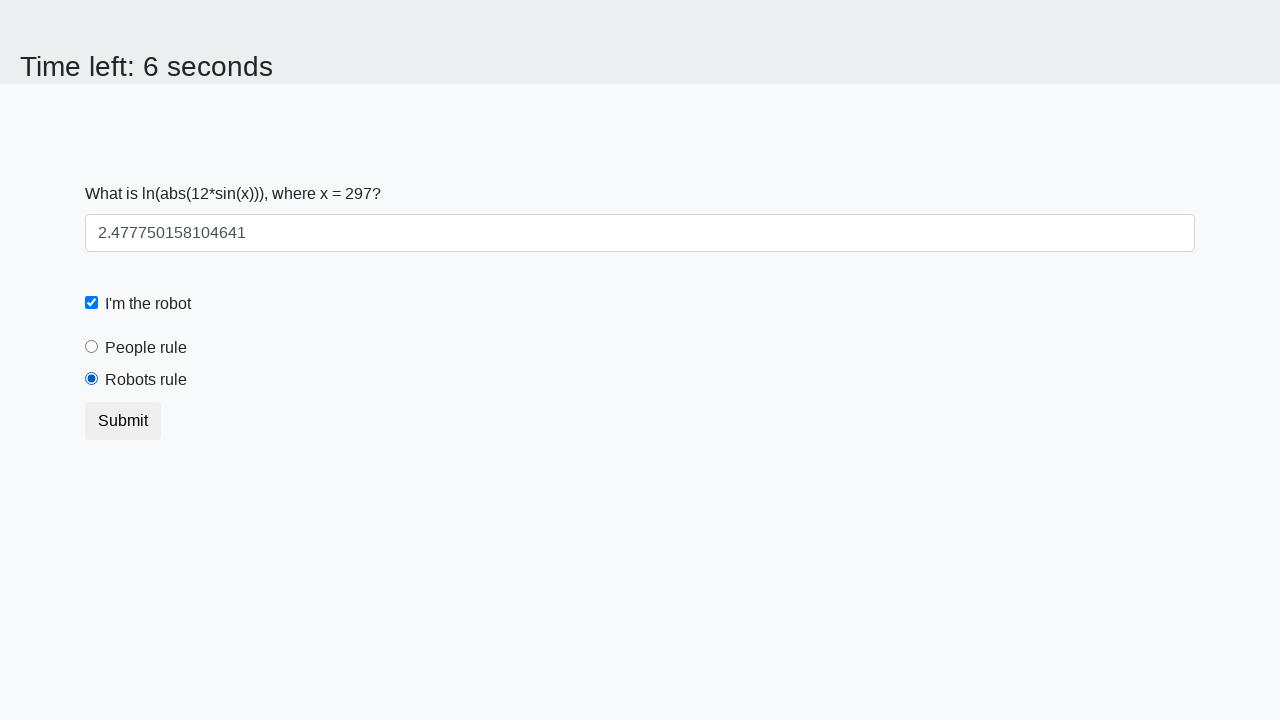

Clicked the submit button to submit the form at (123, 421) on button.btn
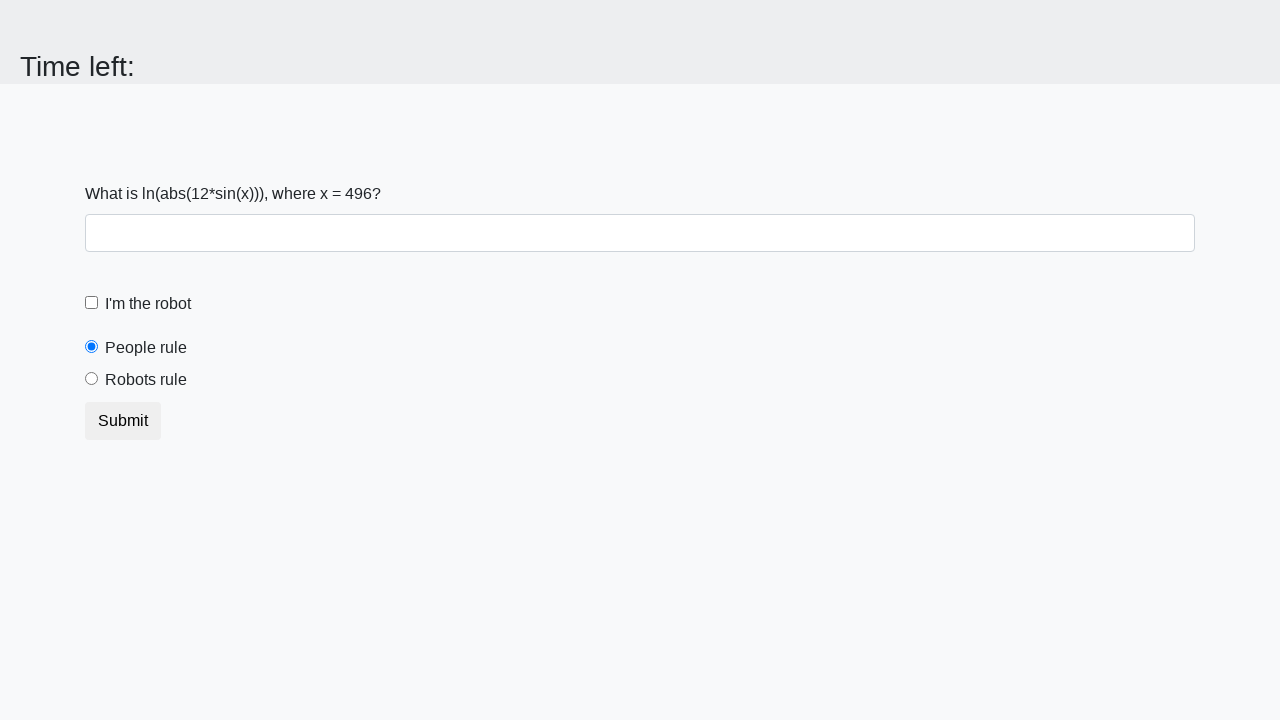

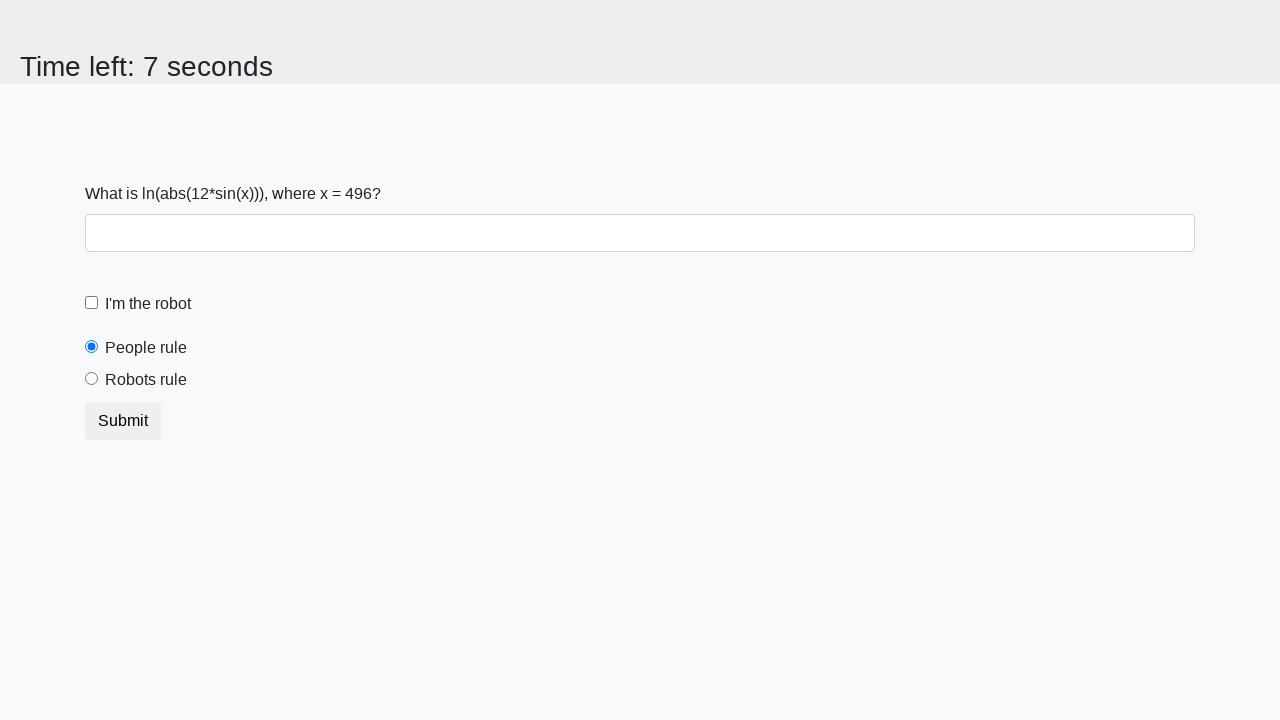